Tests registration form password validation and email length limits, then completes successful registration with valid data.

Starting URL: http://intershop5.skillbox.ru/register/

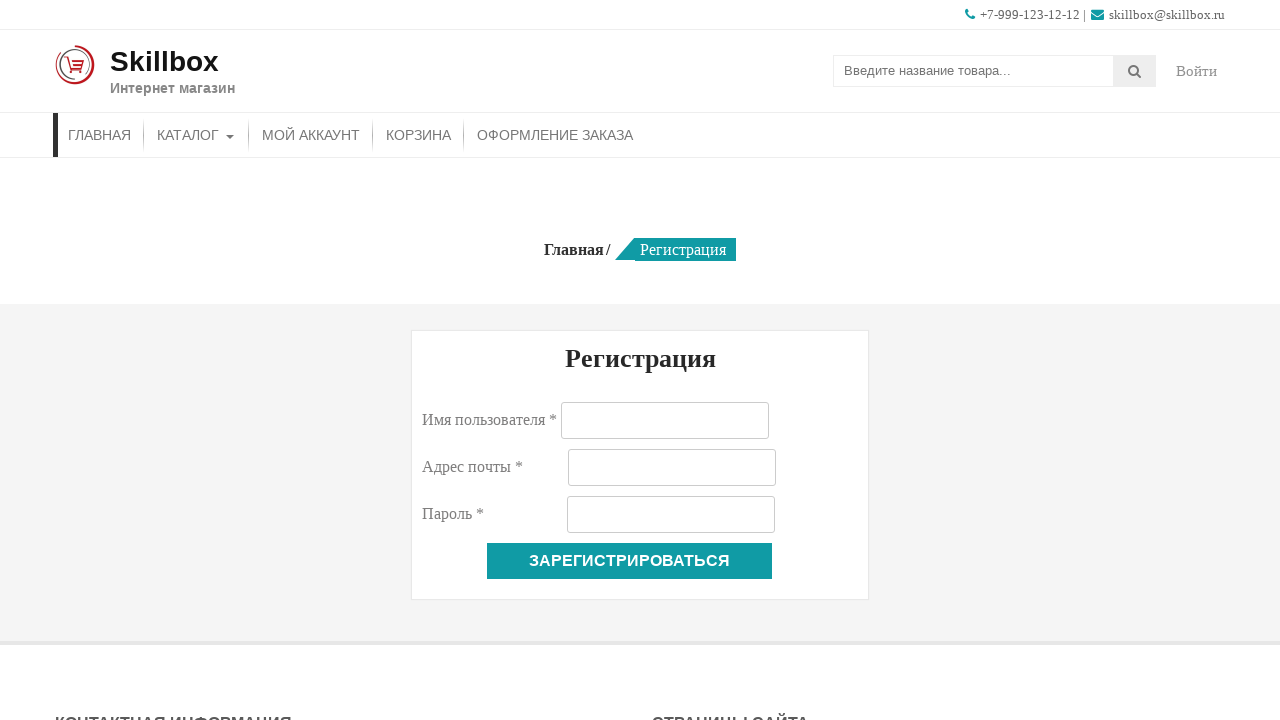

Filled email field with valid email 'mail@yagle.com' on //input[@id = 'reg_email']
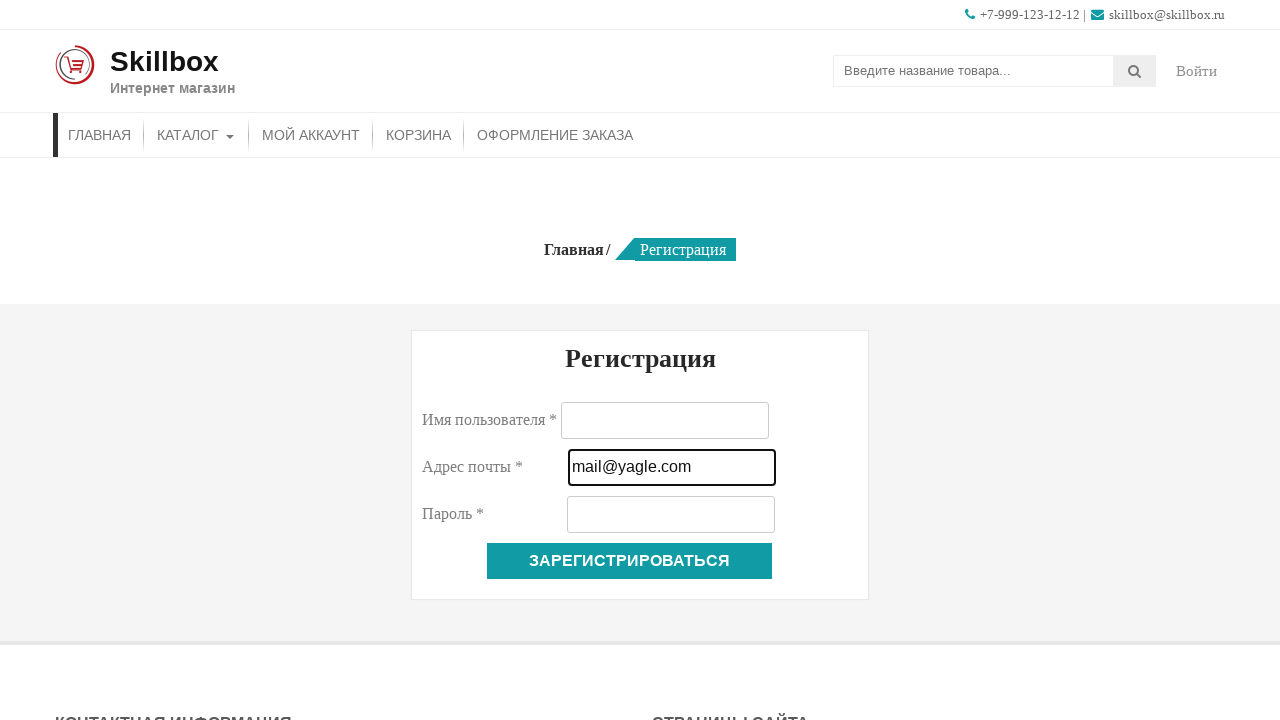

Filled username field with 'ordinaryNameTest36' on //input[@id = 'reg_username']
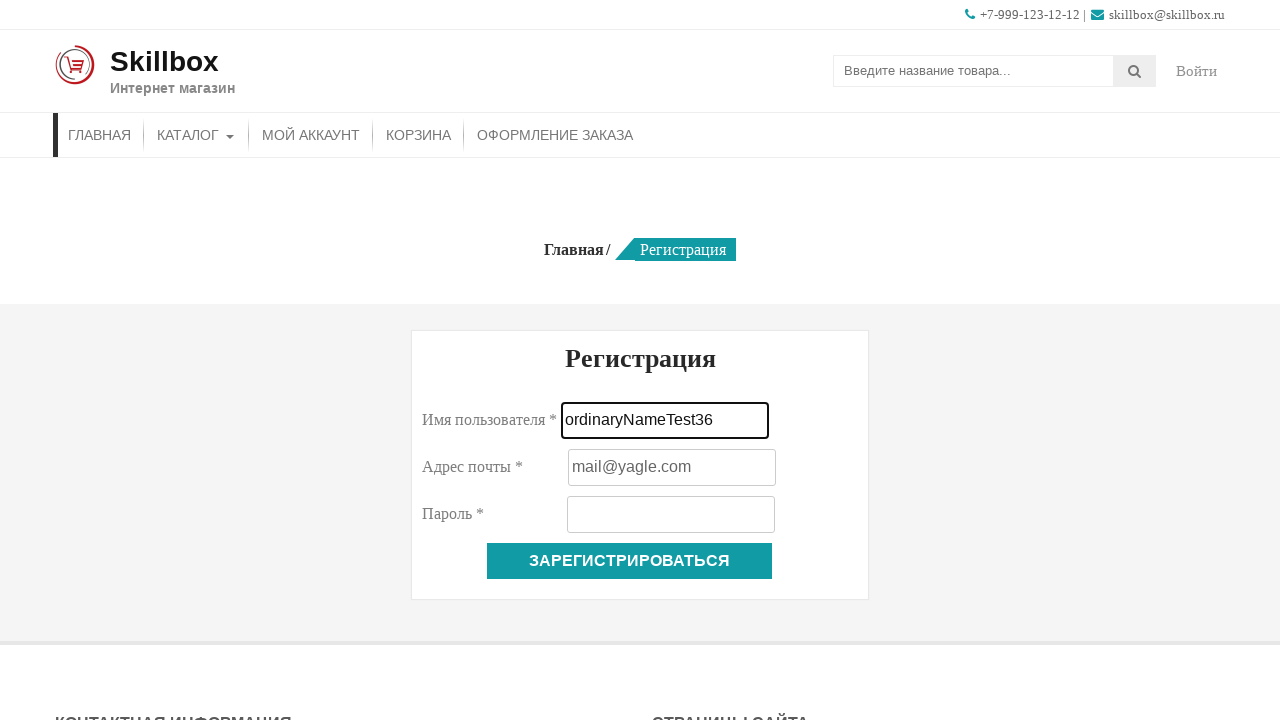

Clicked register button without entering password at (630, 561) on xpath=//button[@name = 'register']
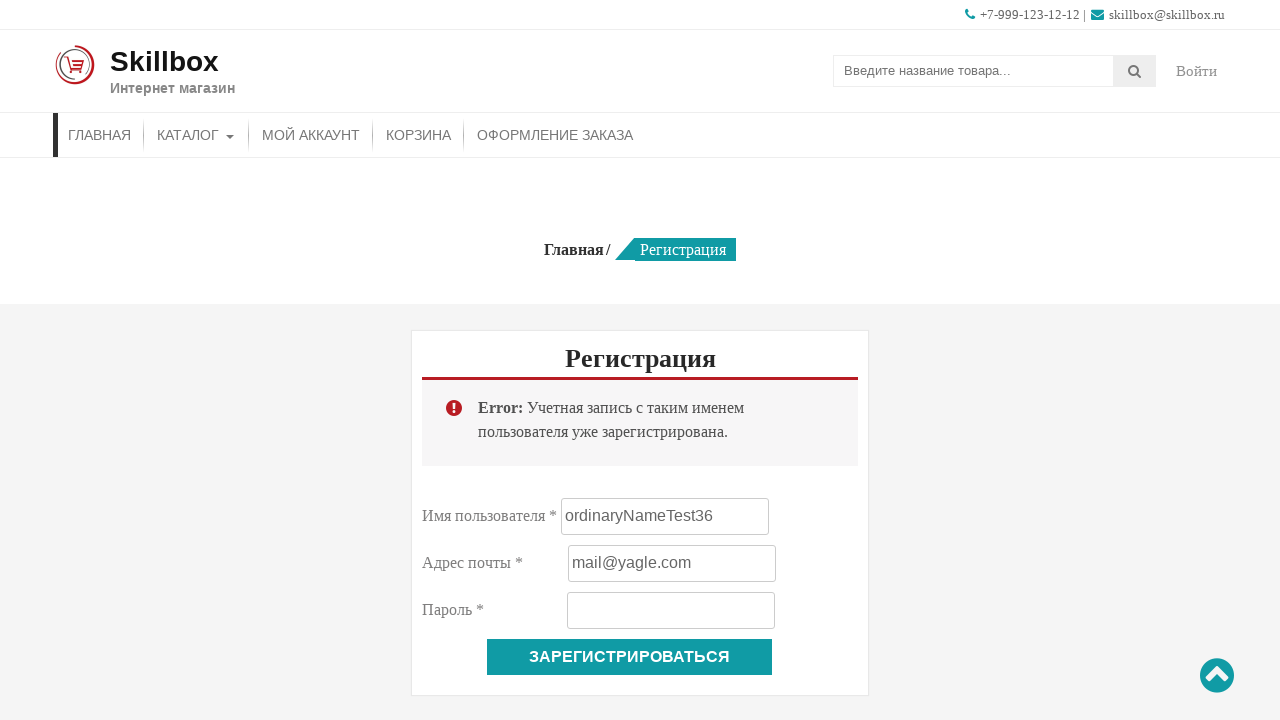

Error message appeared indicating password is required
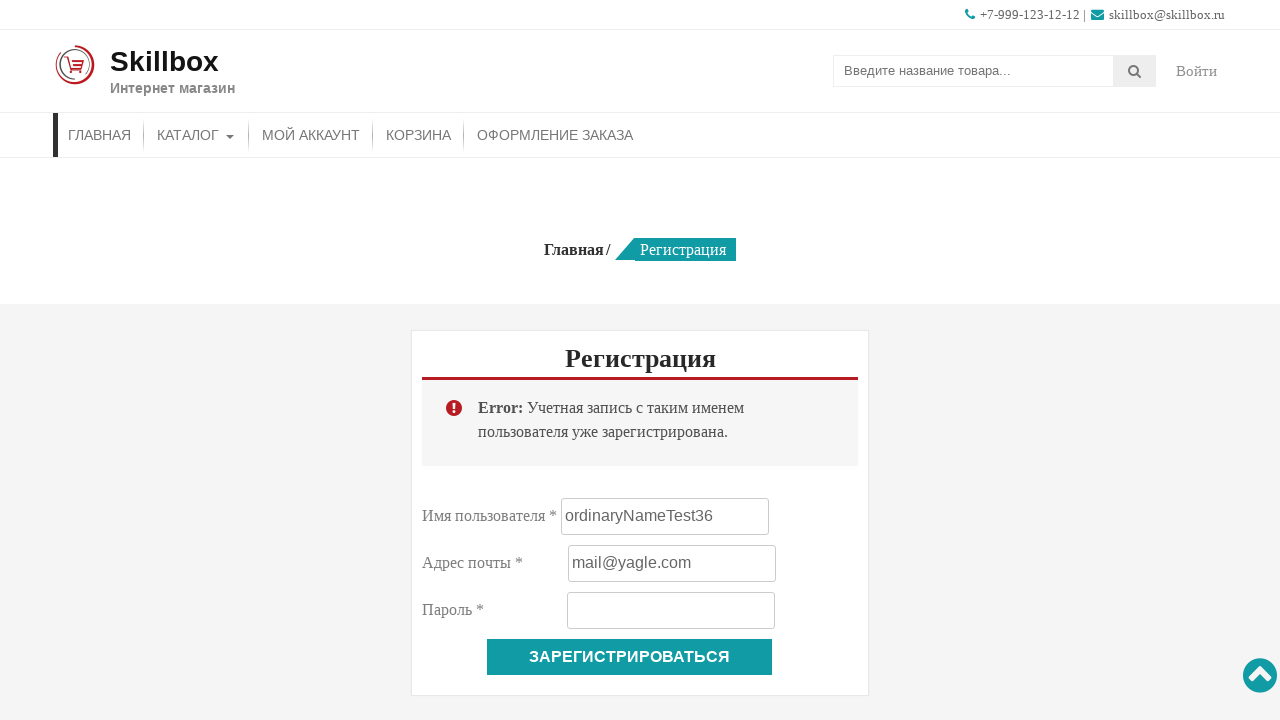

Cleared email field on //input[@id = 'reg_email']
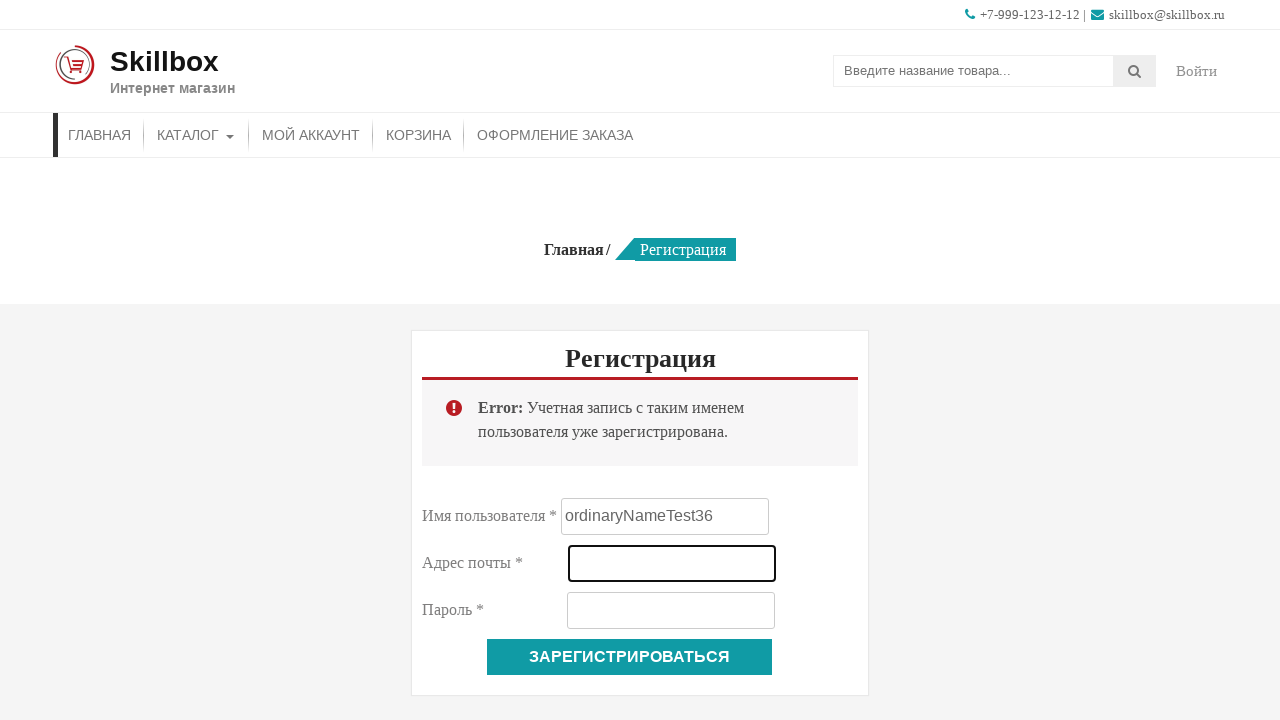

Filled email field with too long email 'testers@yahhhhooo.com' on //input[@id = 'reg_email']
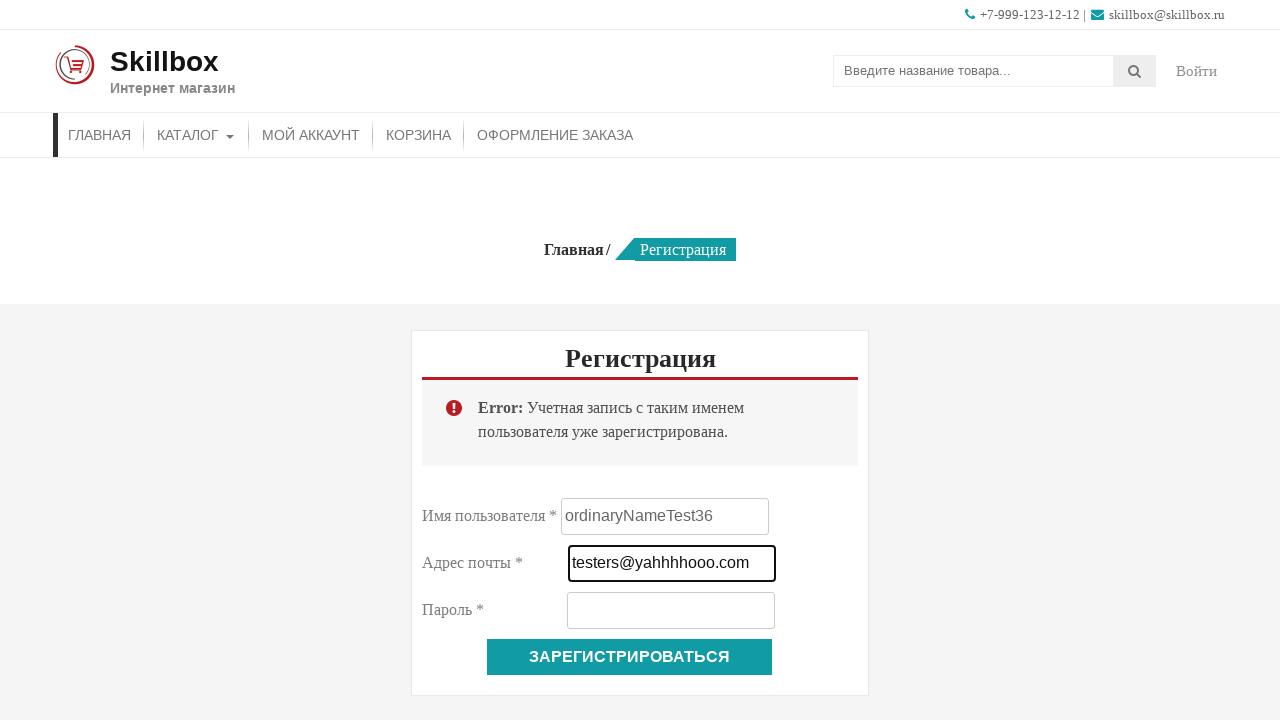

Clicked register button to test email length validation at (630, 657) on xpath=//button[@name = 'register']
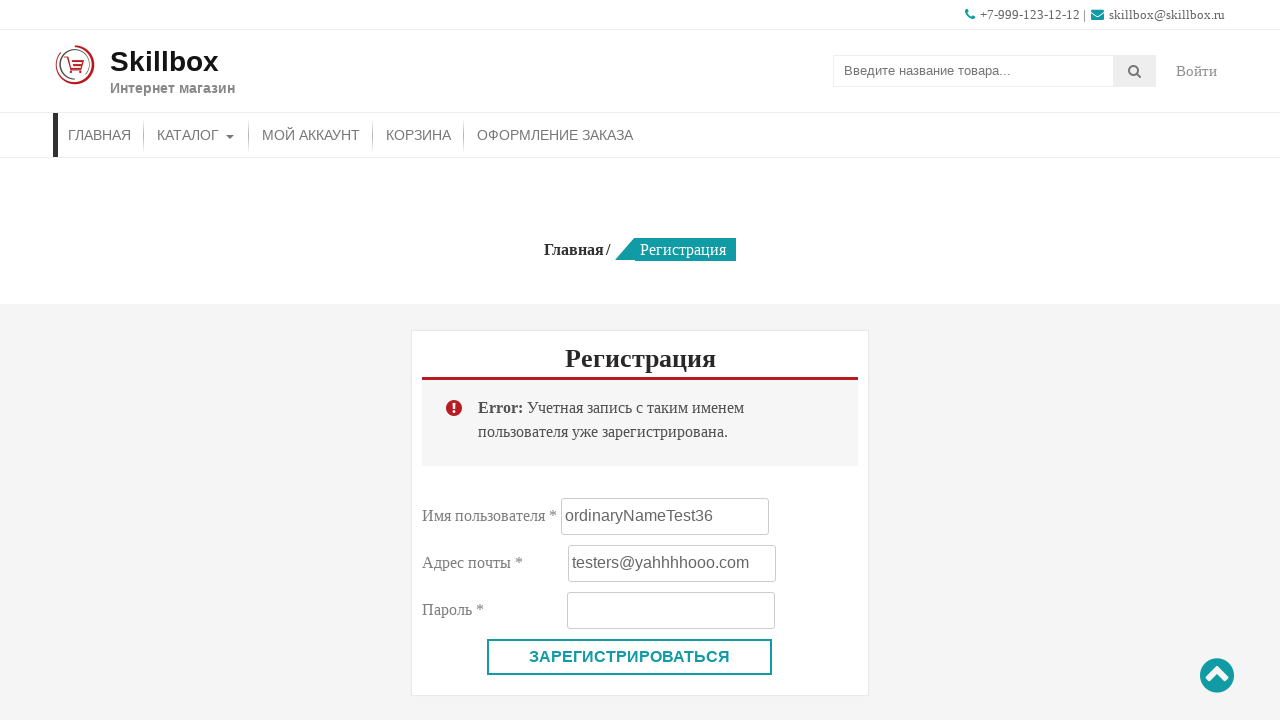

Cleared email field again on //input[@id = 'reg_email']
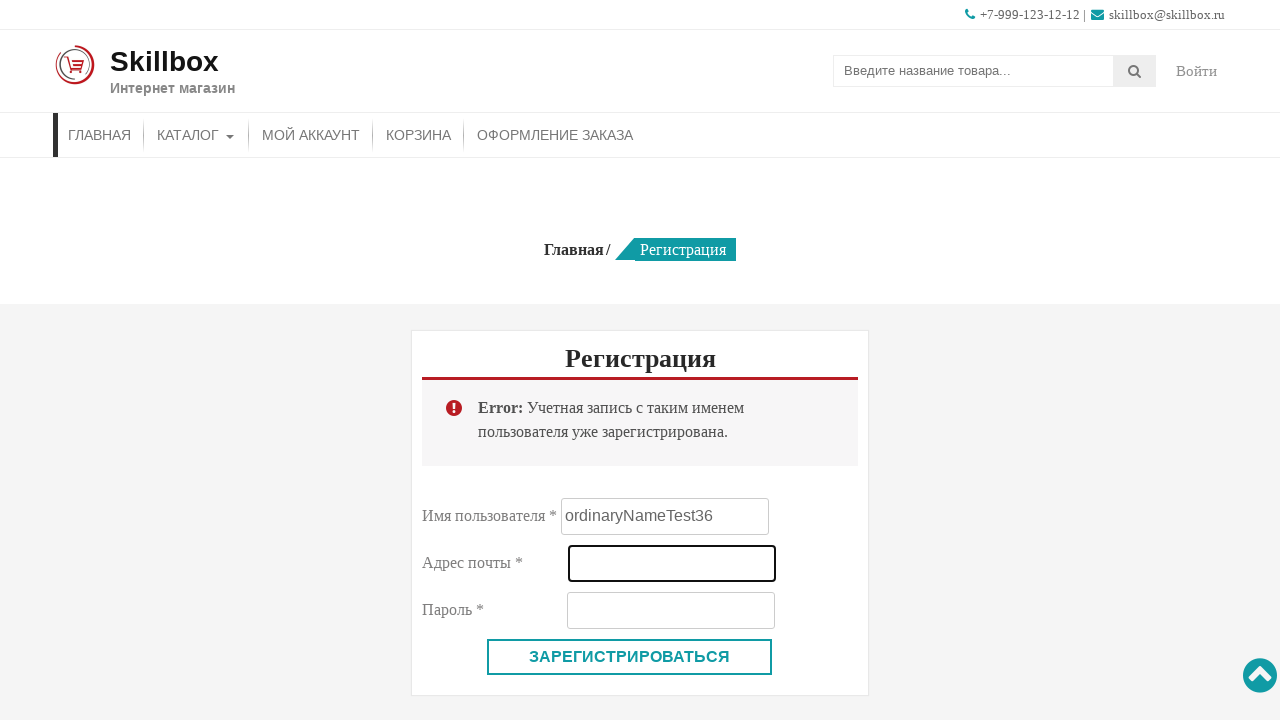

Filled email field with valid length email 'tet@yaaaaandddeex.ru' on //input[@id = 'reg_email']
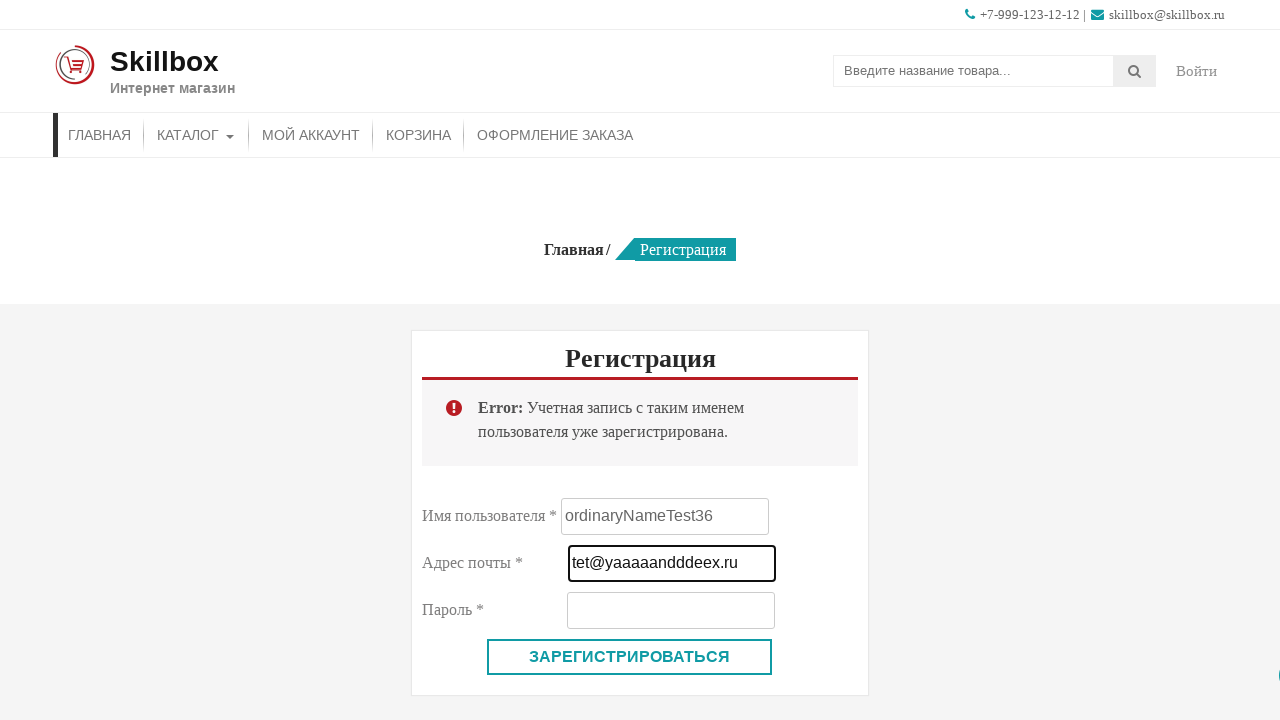

Clicked register button with valid email at (630, 657) on xpath=//button[@name = 'register']
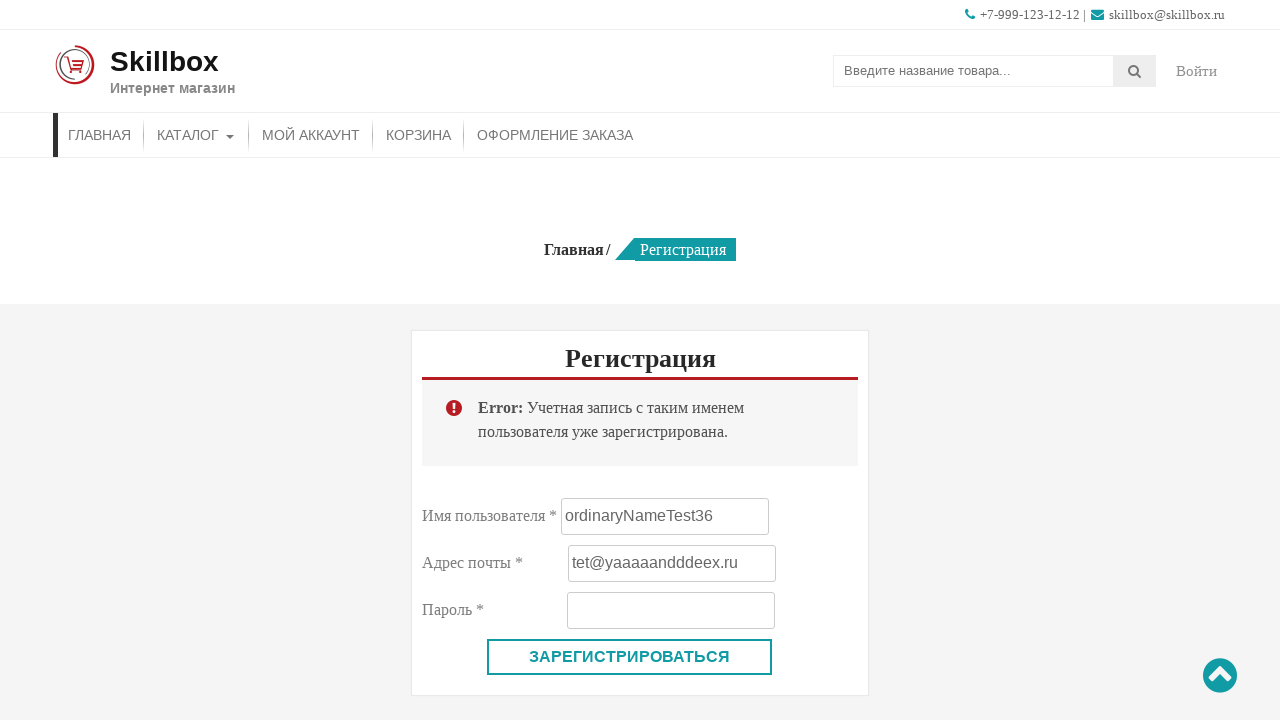

Filled password field with '123' on //input[@id = 'reg_password']
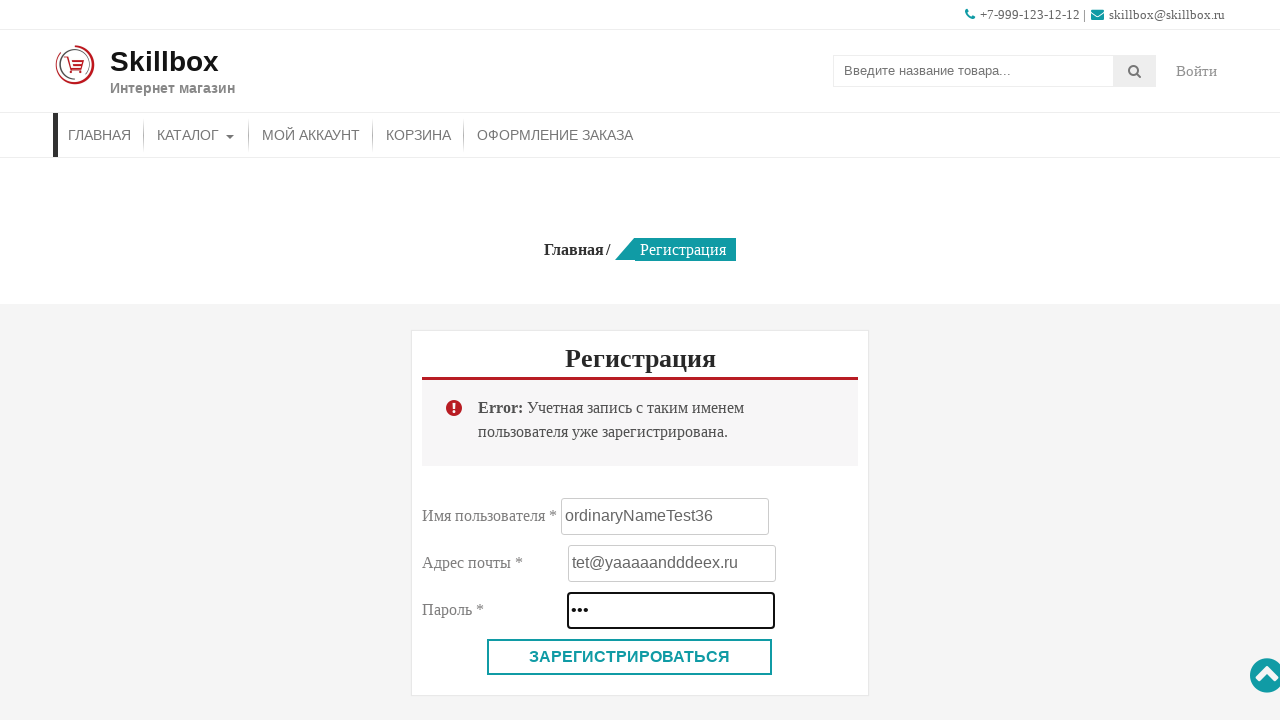

Clicked register button to complete registration with valid credentials at (630, 657) on xpath=//button[@name = 'register']
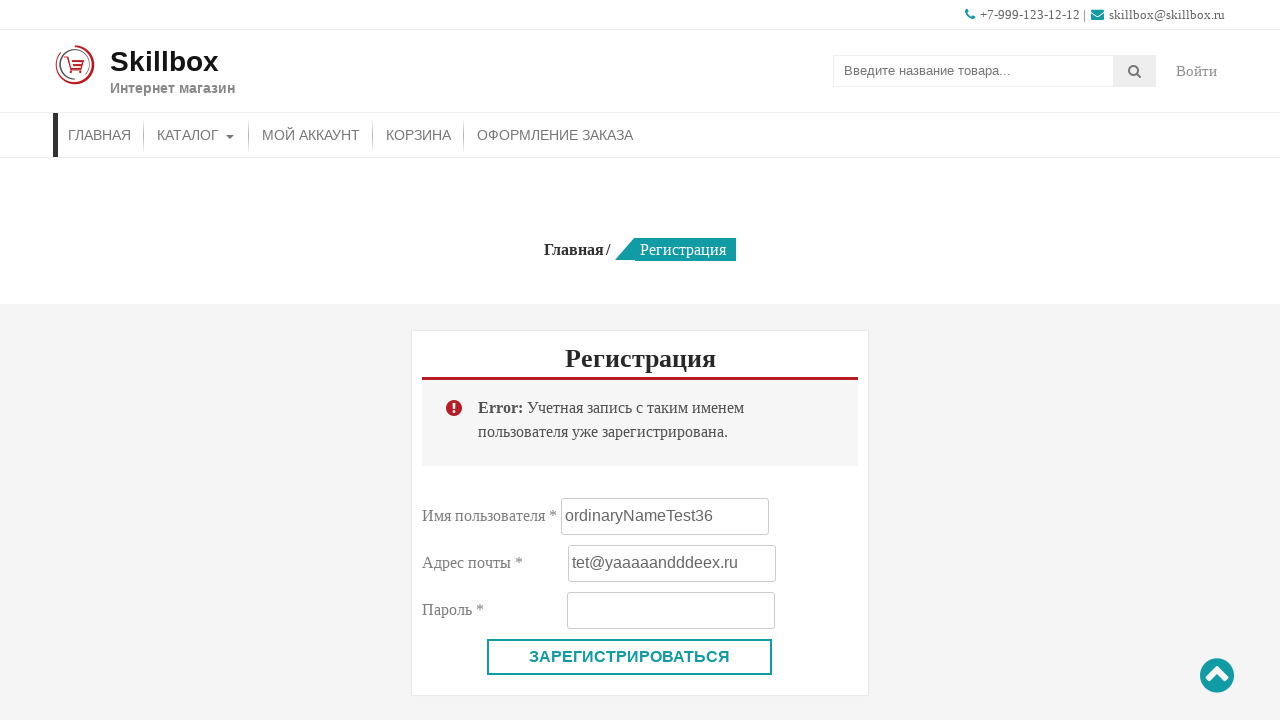

Registration completed successfully and content page loaded
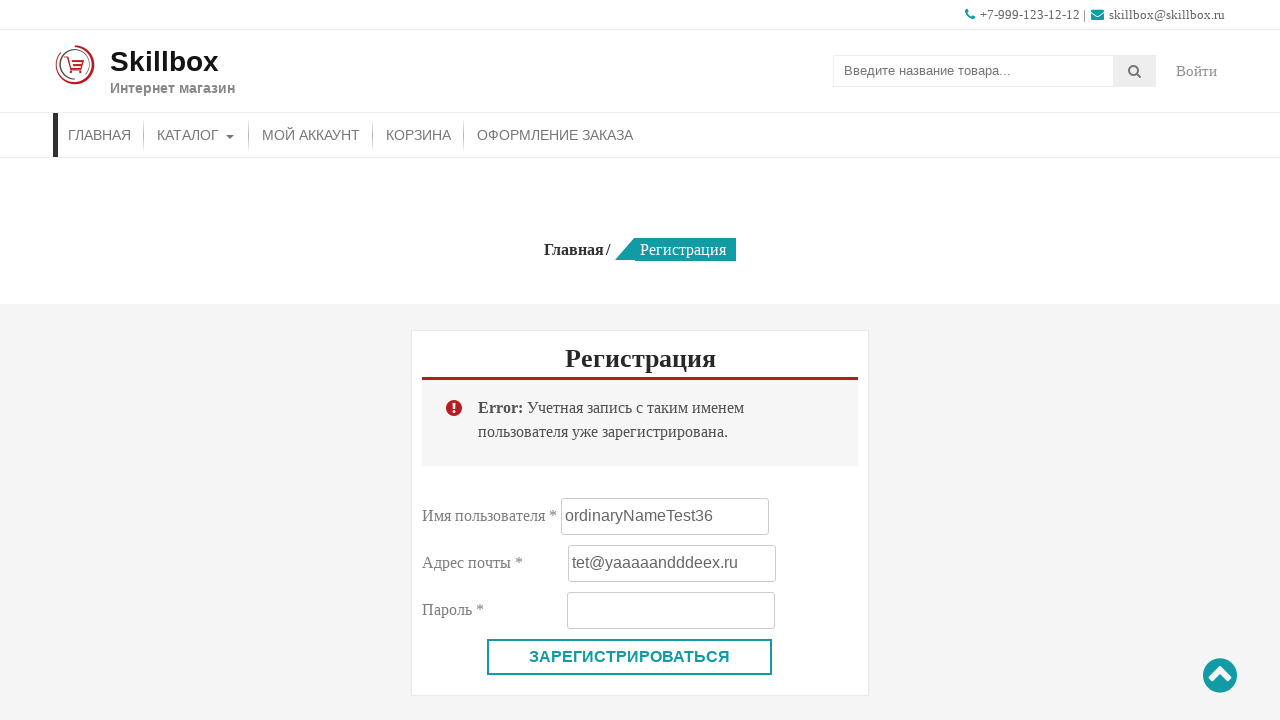

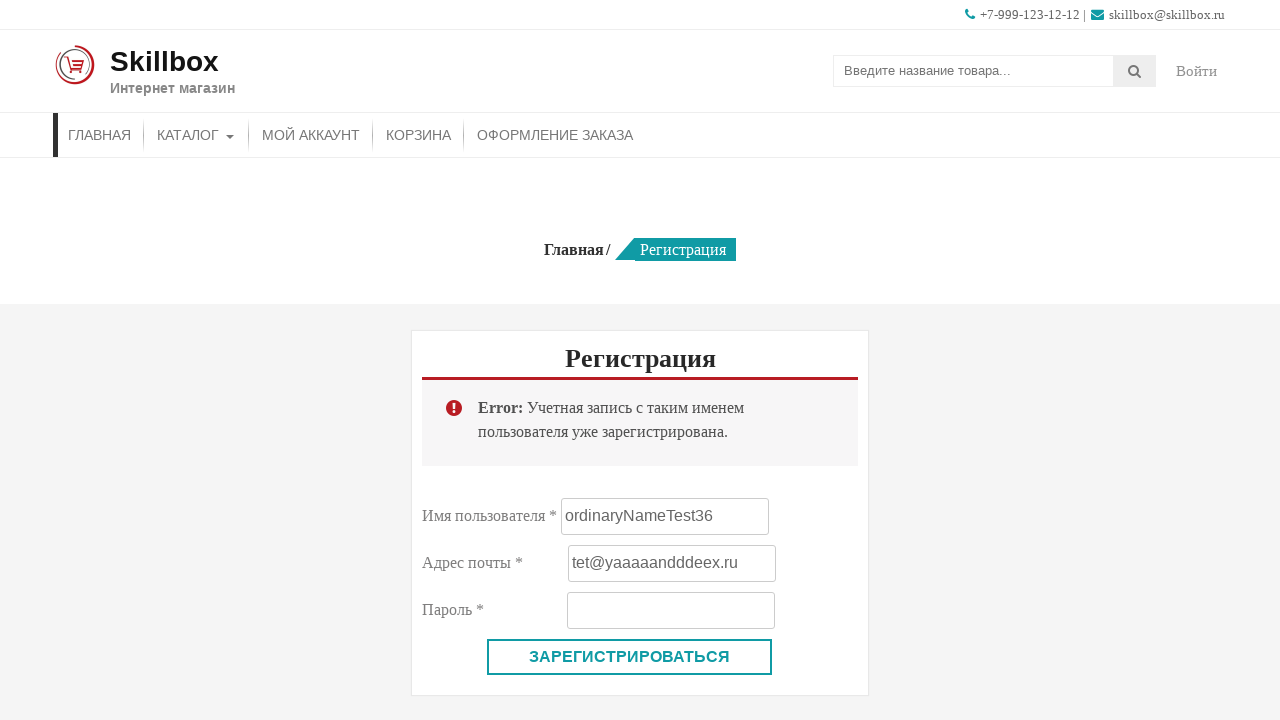